Completes a math exercise by reading a value from the page, calculating log(|12*sin(x)|), entering the result, checking a checkbox, selecting a radio button, and submitting the form.

Starting URL: https://suninjuly.github.io/math.html

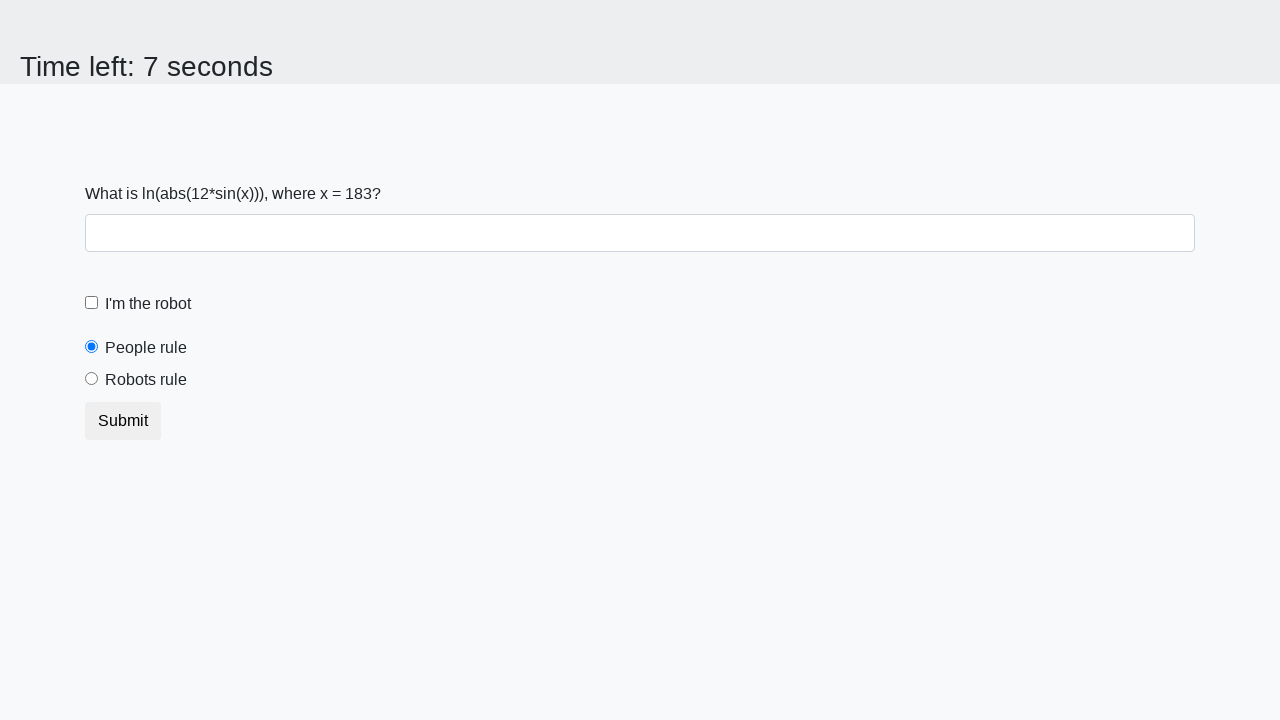

Located the x value element
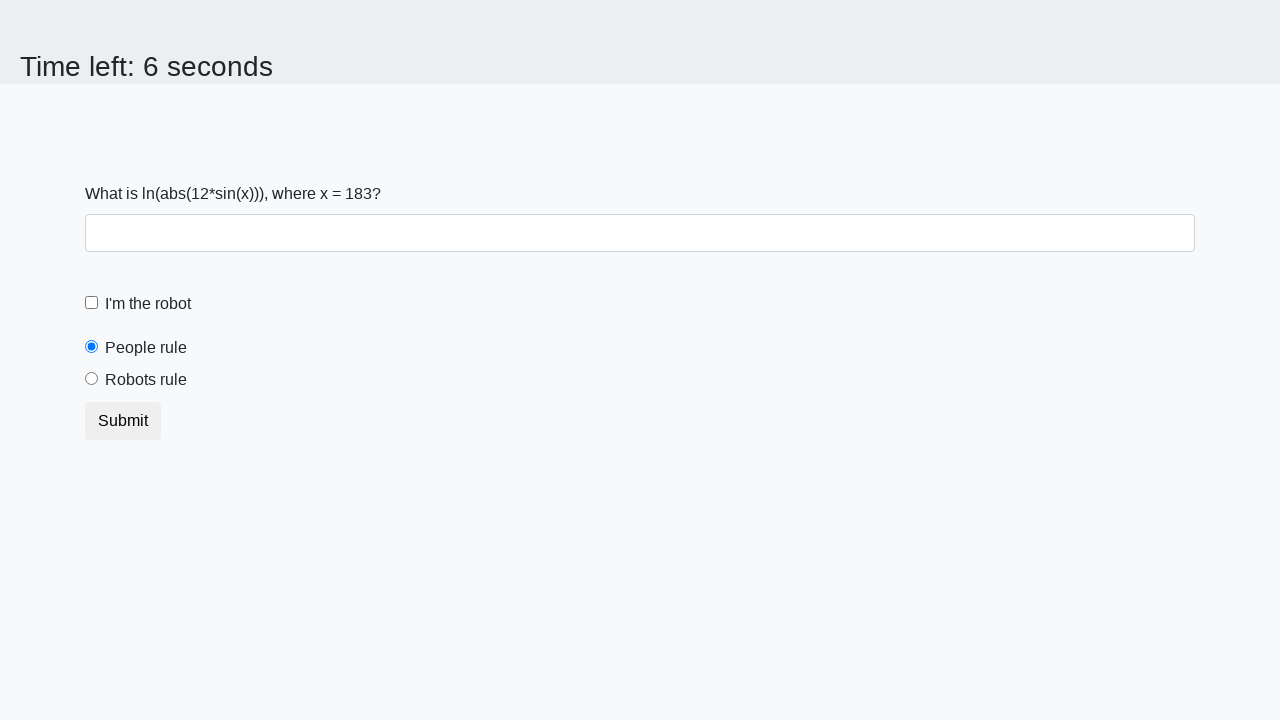

Read the x value from the page
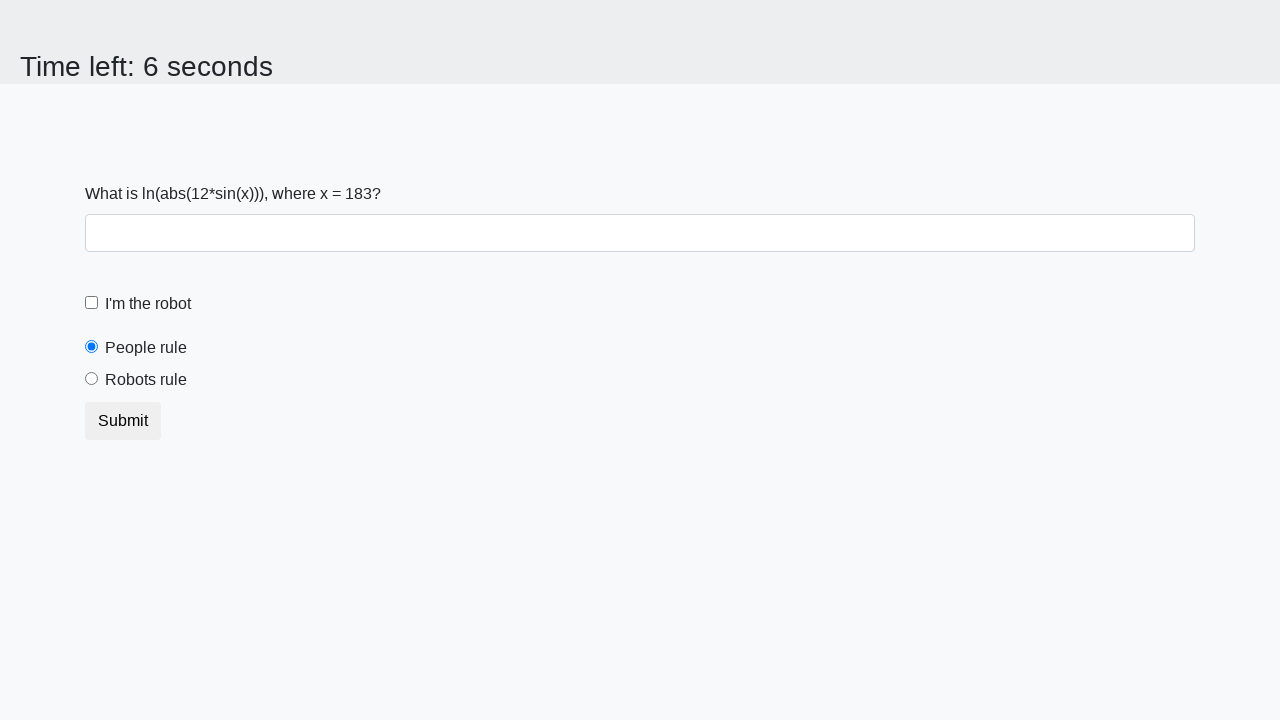

Parsed x value as integer: 183
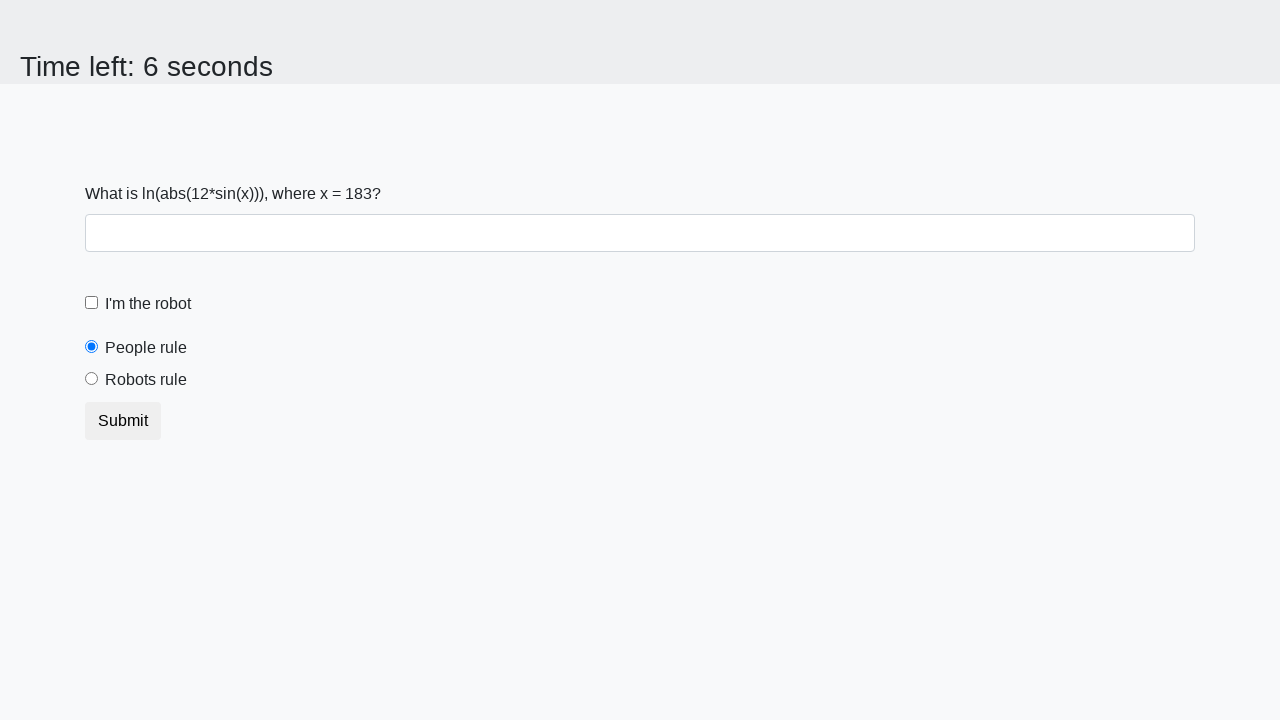

Calculated log(|12*sin(x)|) = 2.1405560315937113
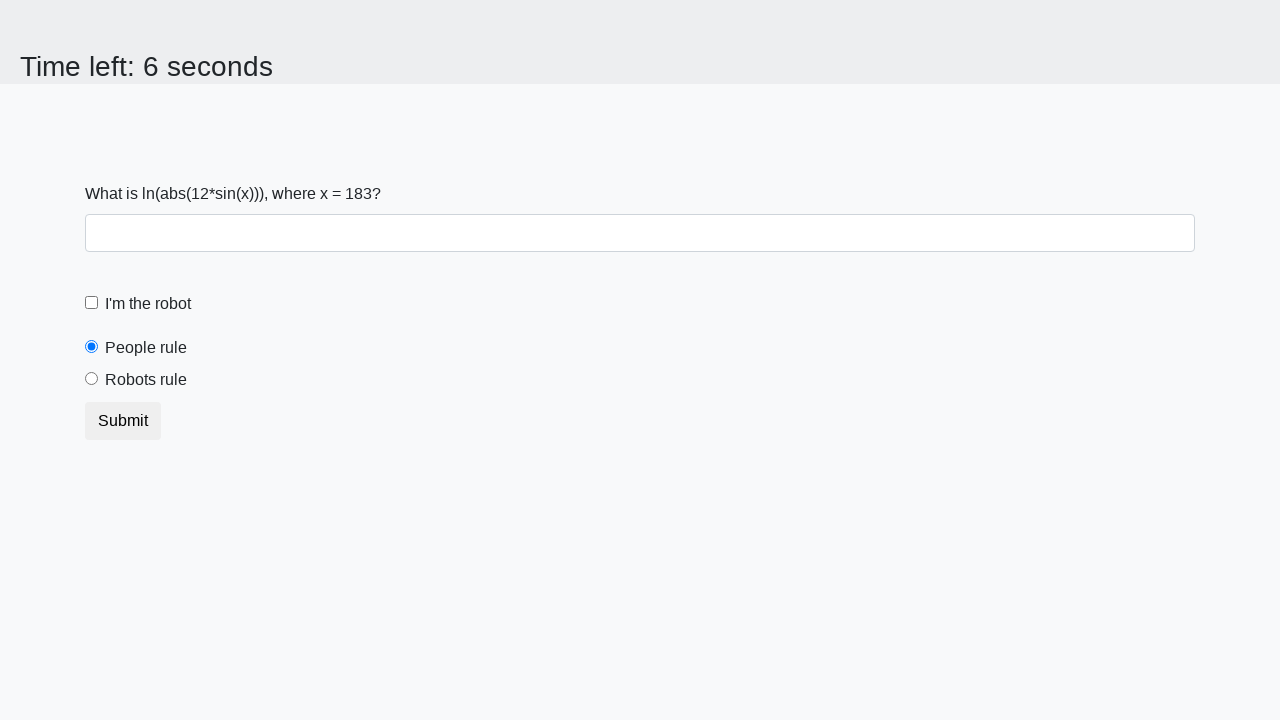

Filled answer field with calculated value 2.1405560315937113 on input.form-control
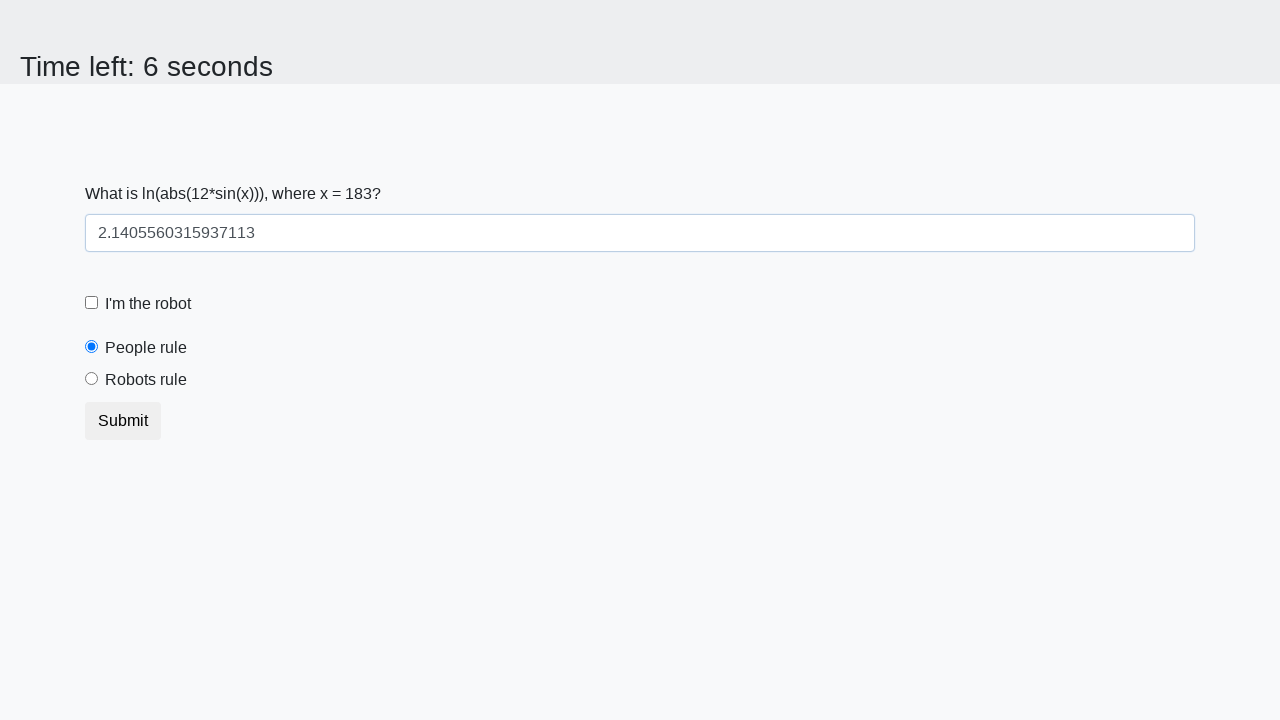

Checked the robot checkbox at (92, 303) on #robotCheckbox
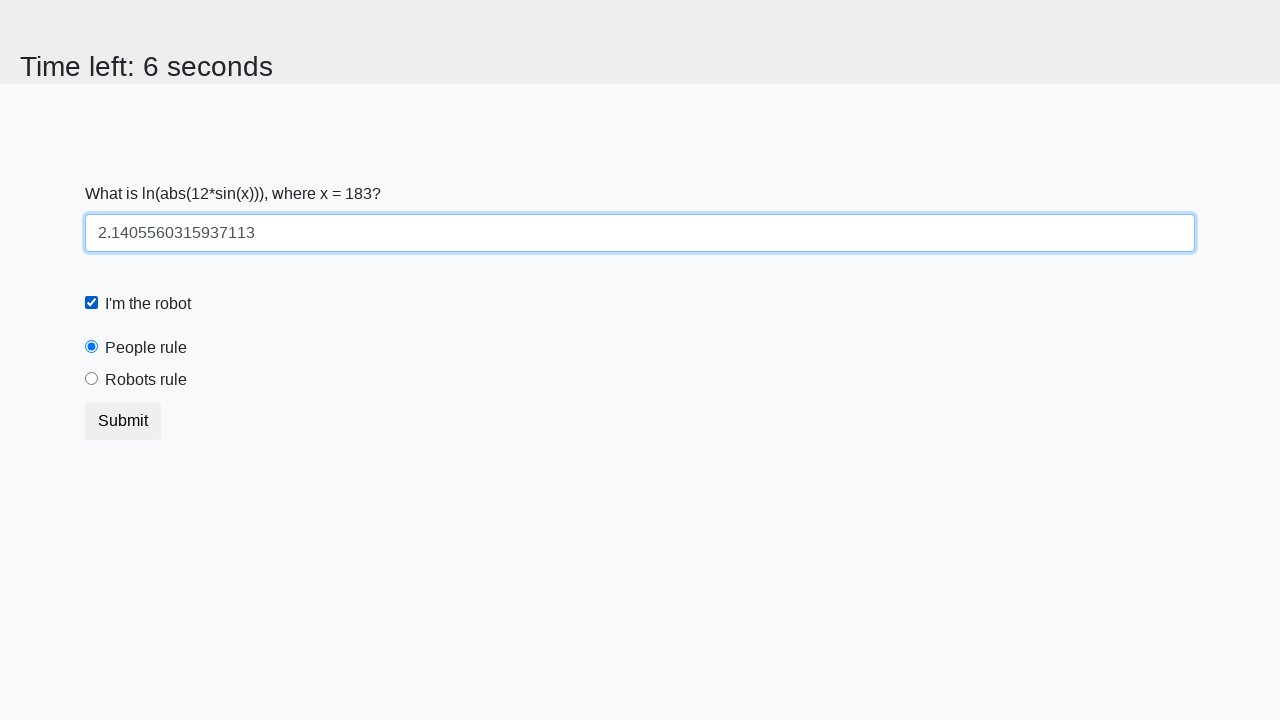

Selected the robots rule radio button at (92, 379) on #robotsRule
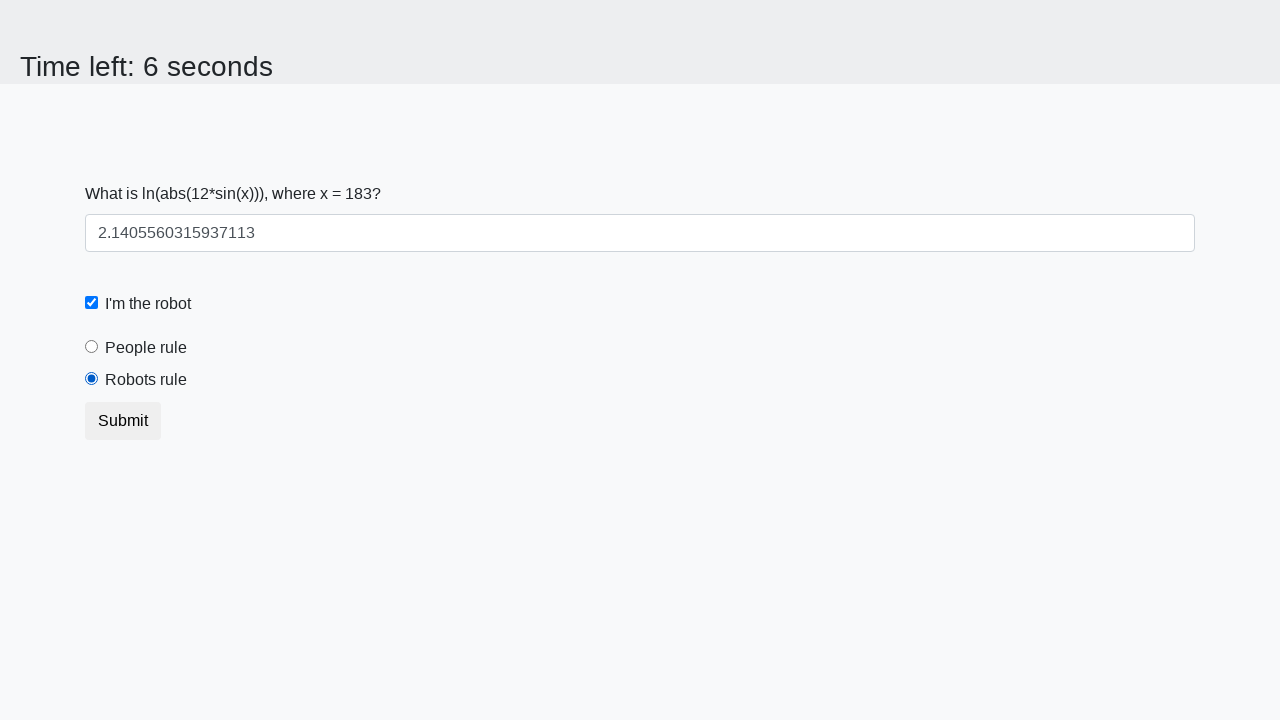

Clicked the submit button at (123, 421) on button
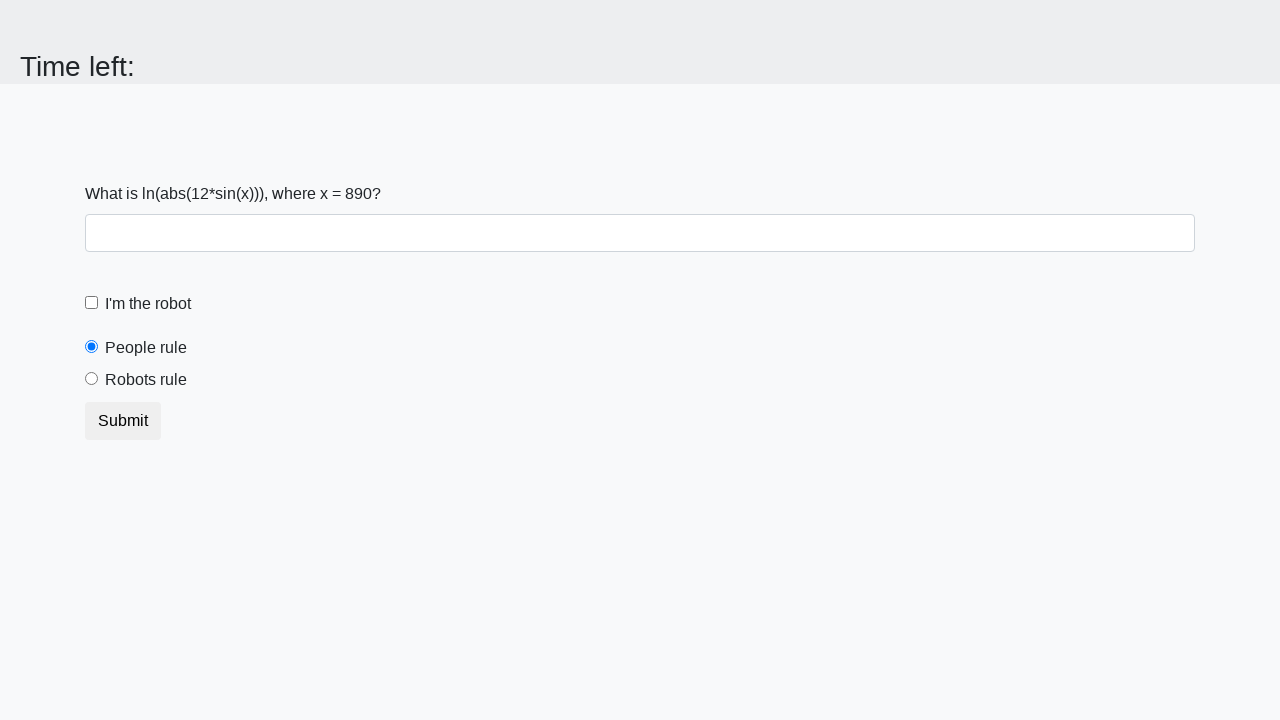

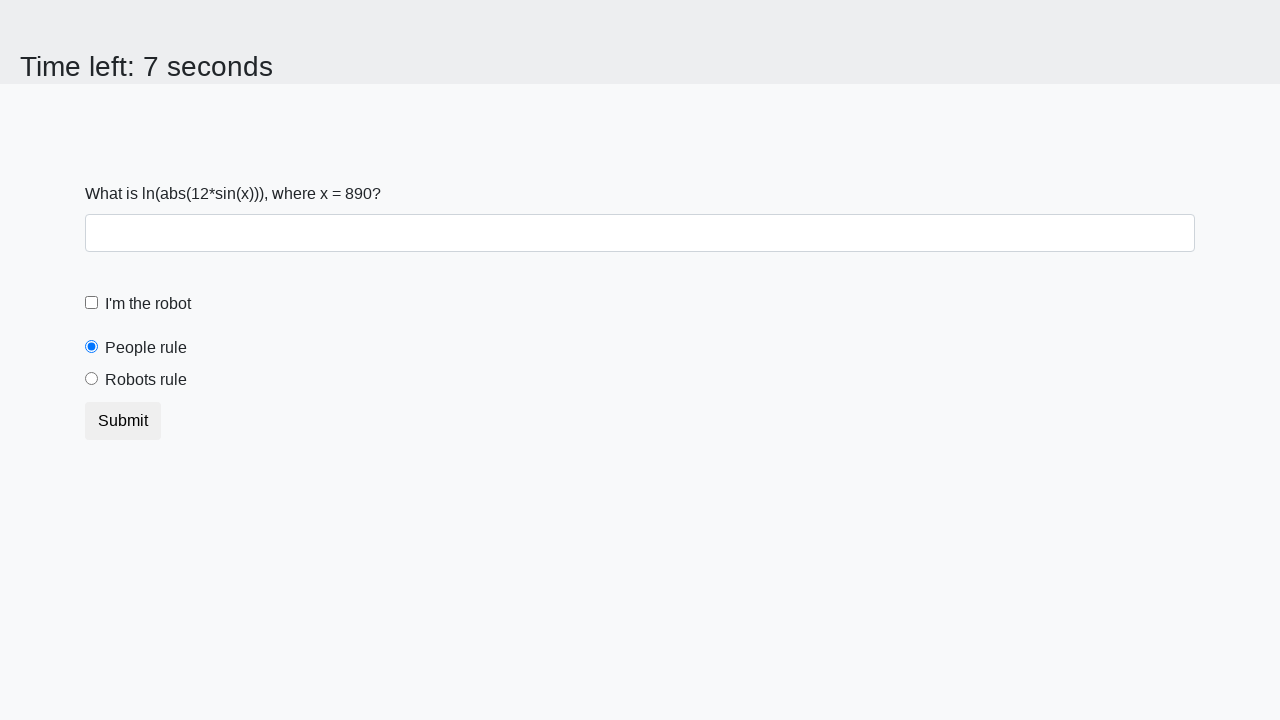